Tests user registration flow on a pizza ordering website by navigating to the account page and filling out the registration form

Starting URL: https://pizzeria.skillbox.cc/

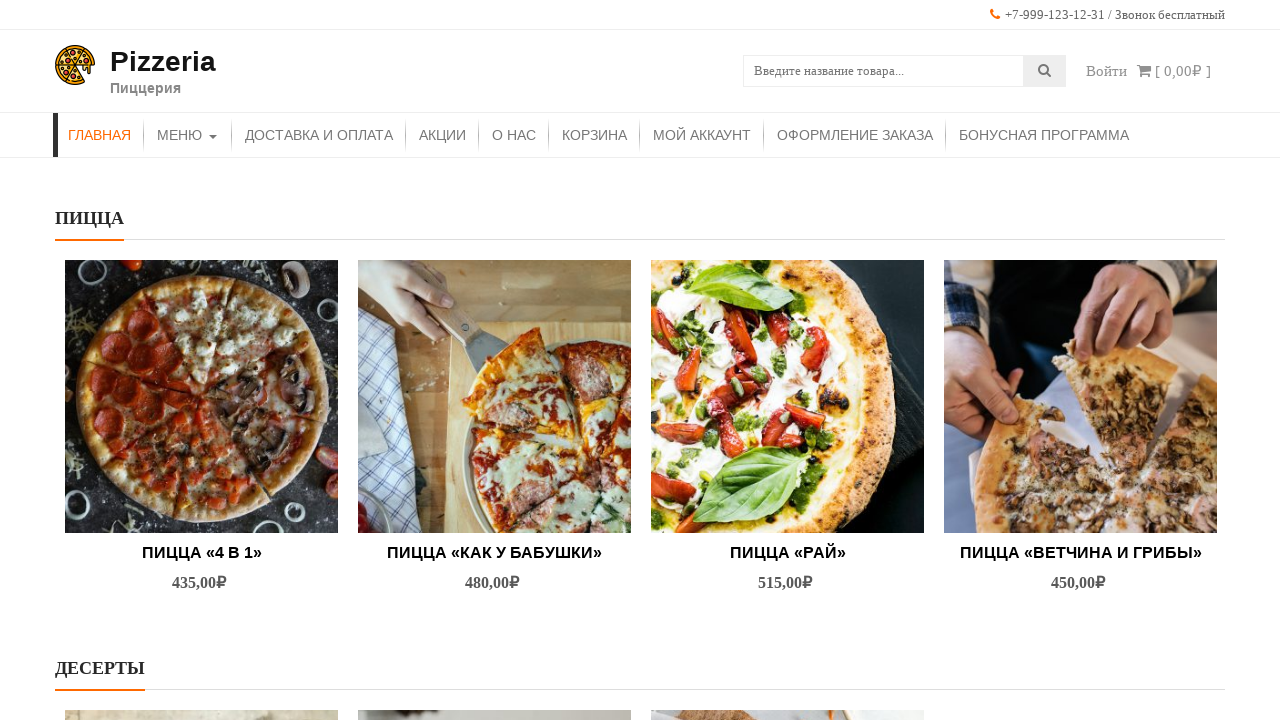

Clicked on 'My Account' link at (702, 135) on (//ul/li/a)[10]
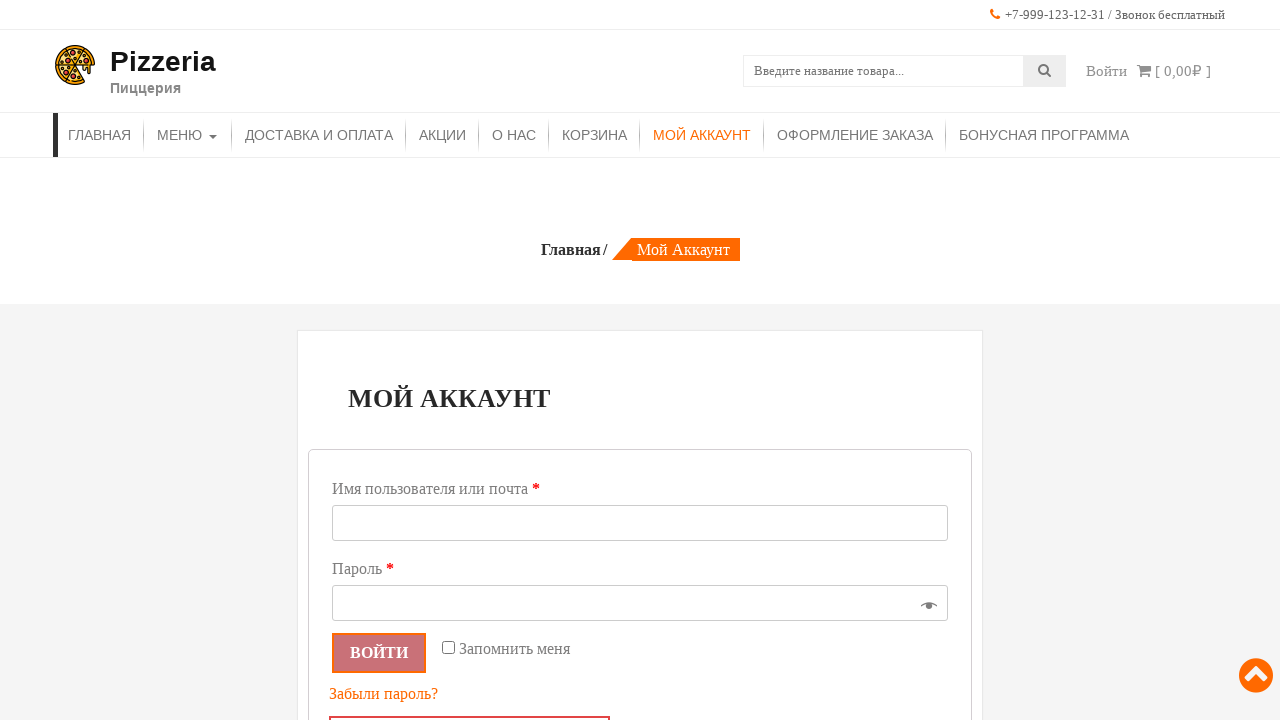

Clicked on 'Register' button at (470, 702) on .custom-register-button
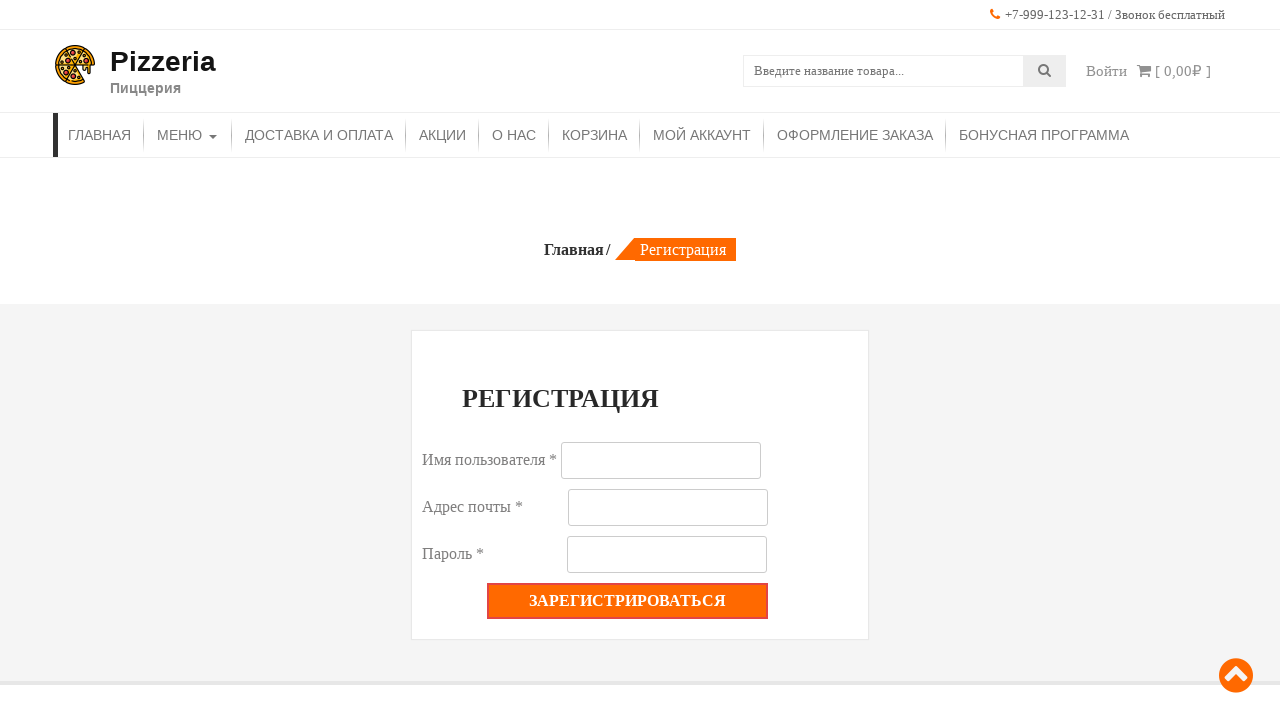

Filled username field with 'Andrey7' on #reg_username
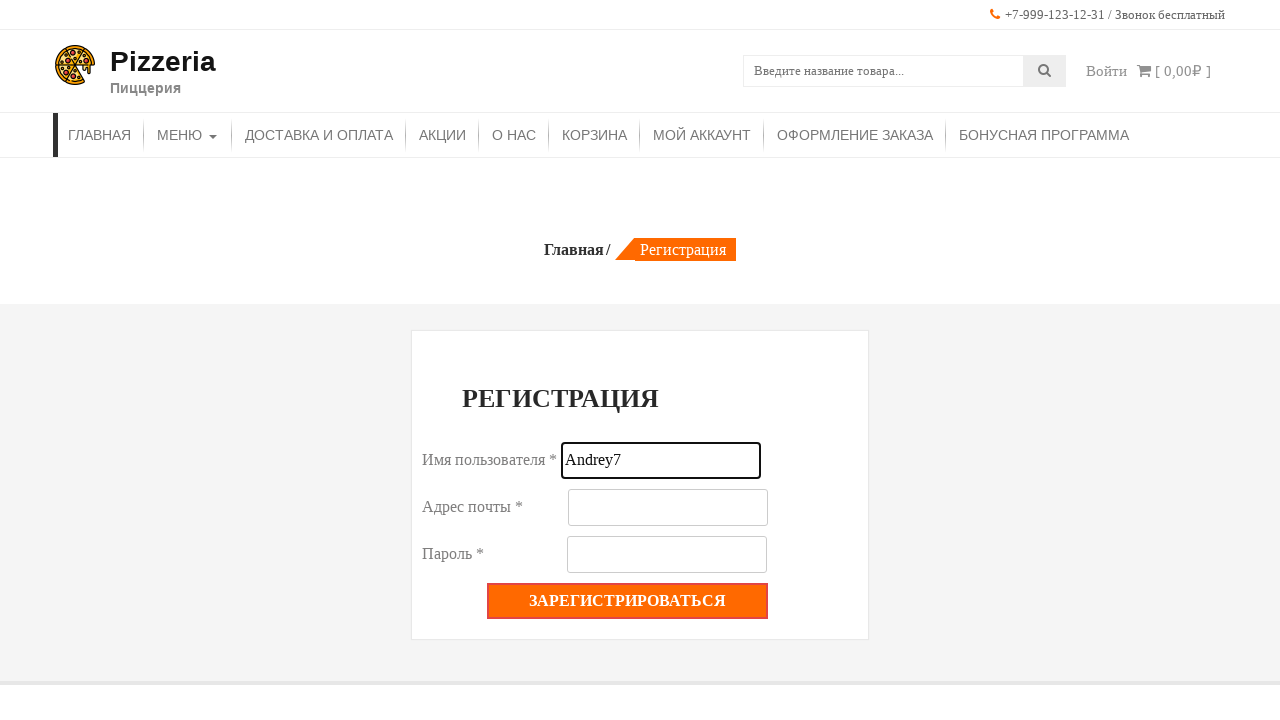

Filled email field with 'andrey7@pizza.ru' on #reg_email
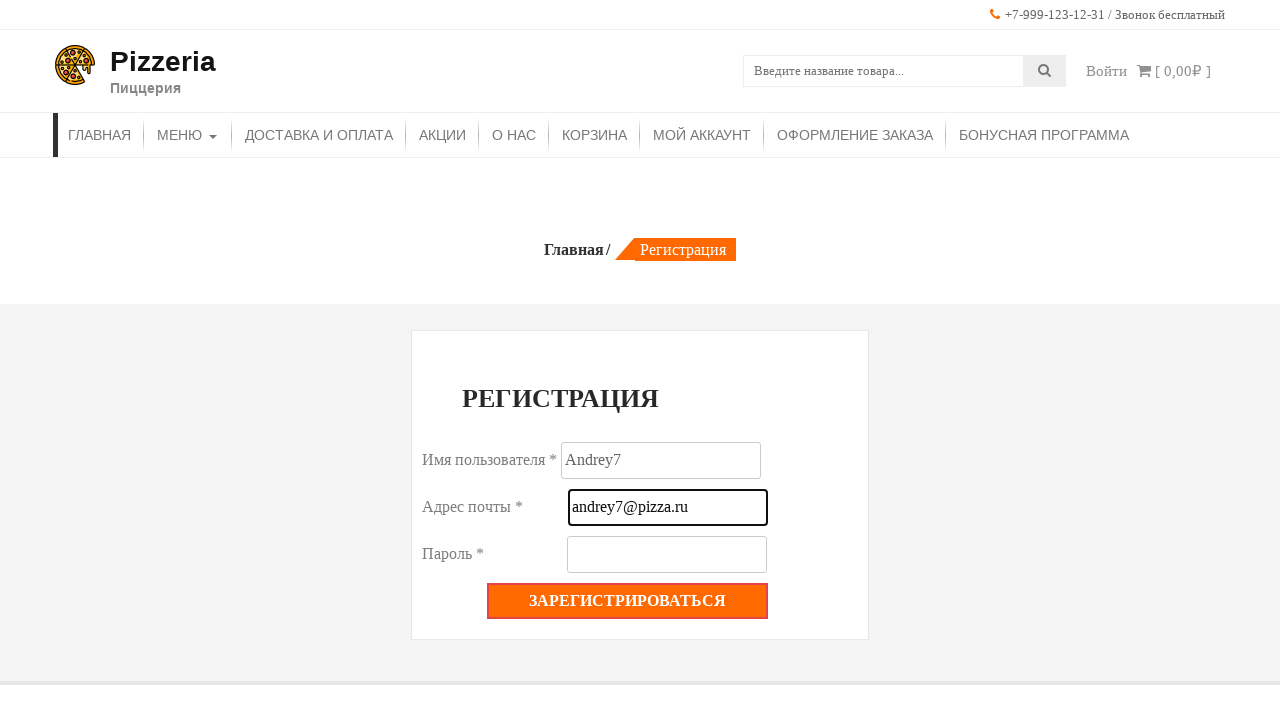

Filled password field with '1Pizza7' on #reg_password
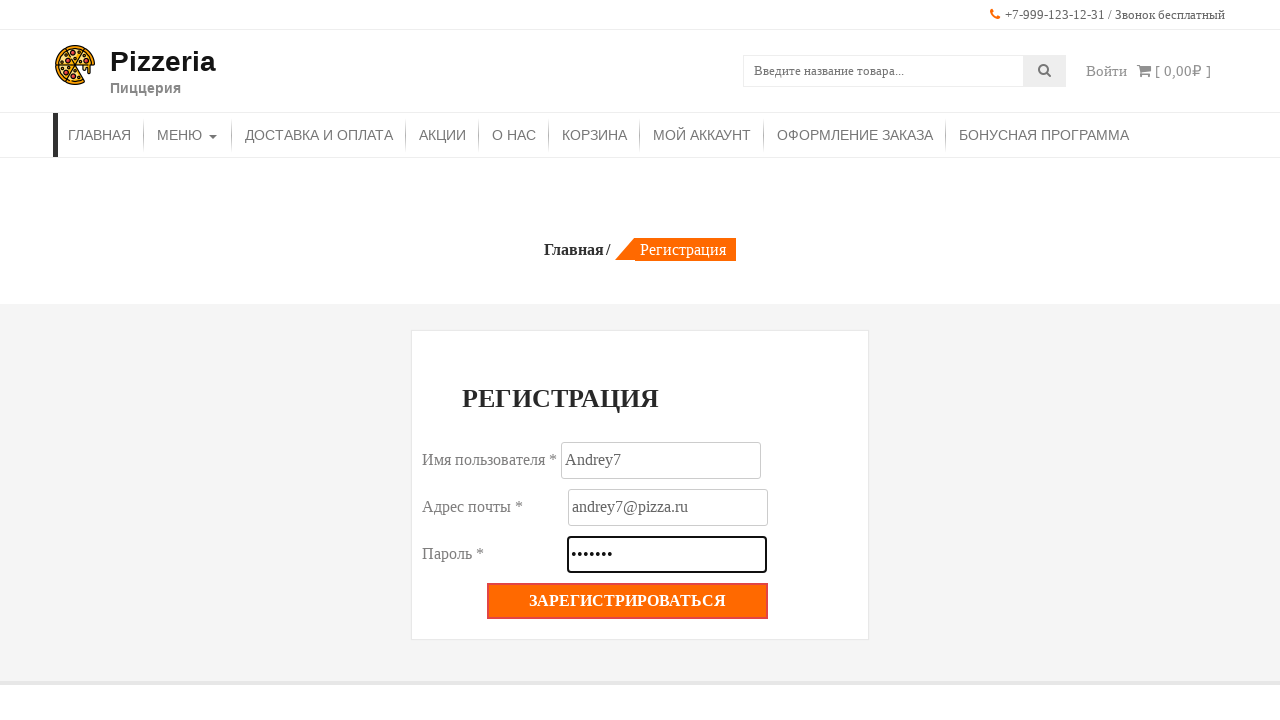

Clicked submit registration button to complete user registration at (628, 601) on xpath=//*[@class="woocommerce-Button woocommerce-button button woocommerce-form-
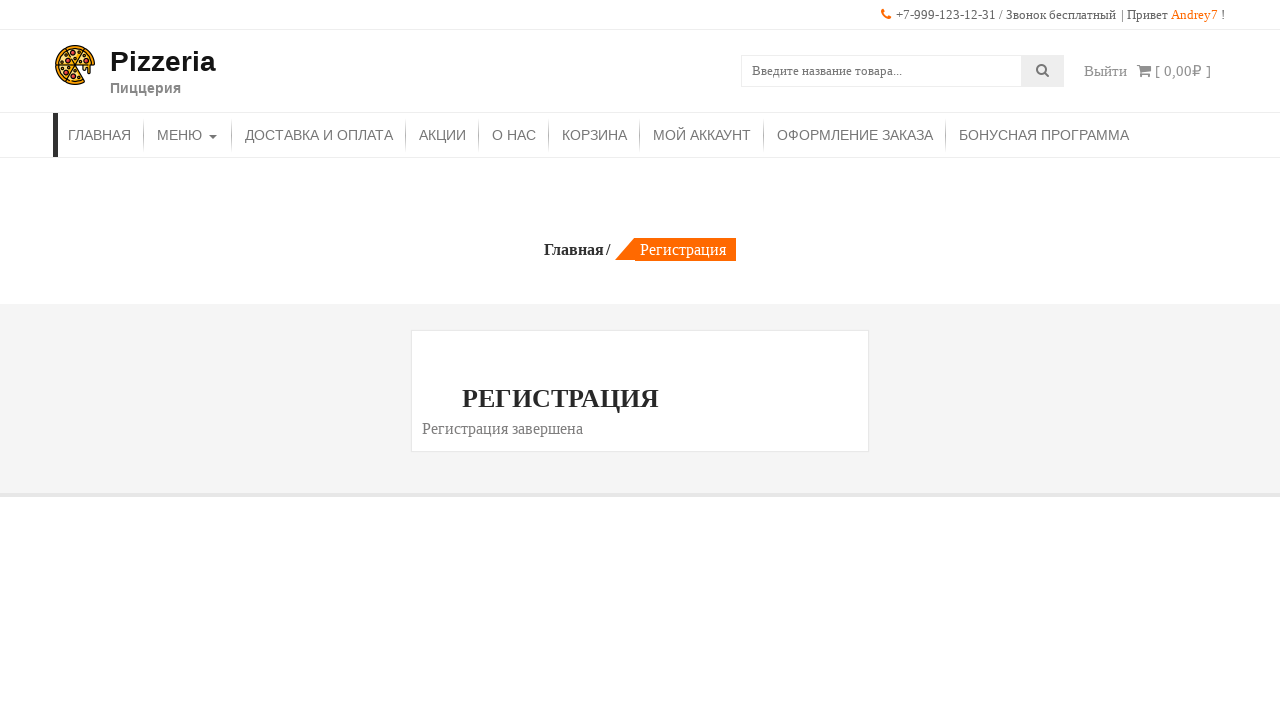

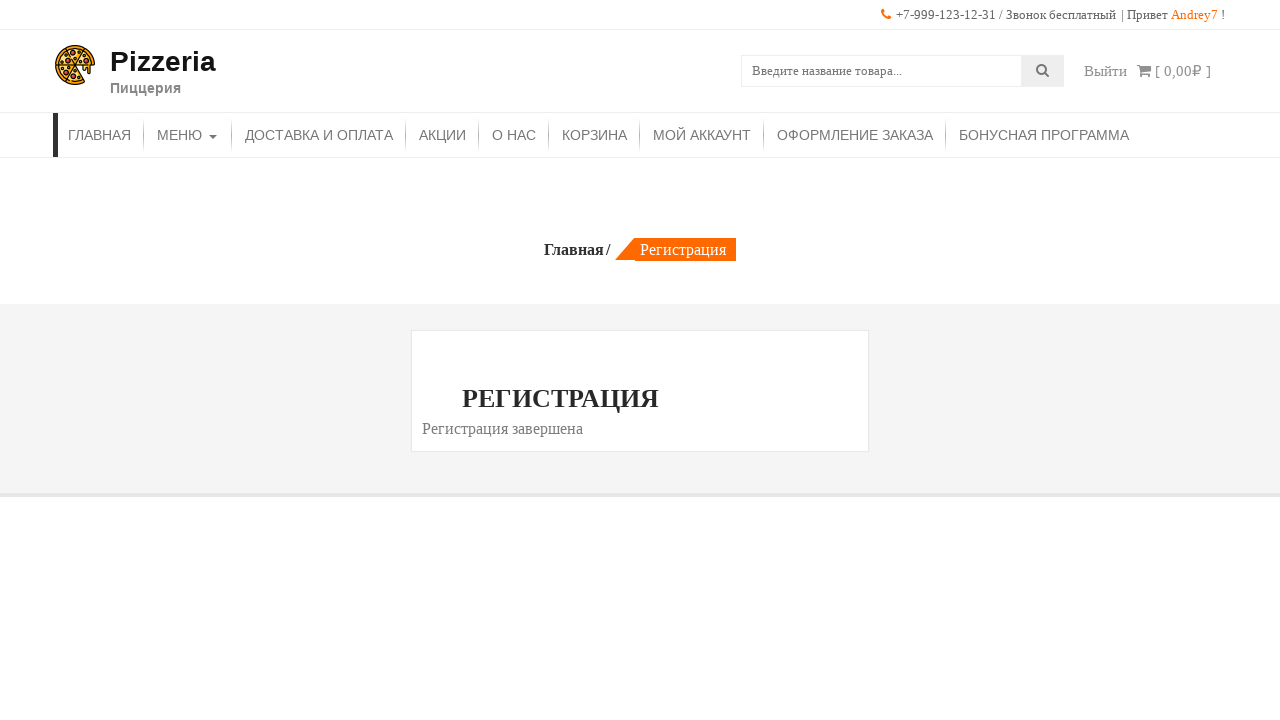